Tests various input field interactions on LeafGround's input page (filling text fields, checking disabled state, clearing fields, reading values, filling textarea) and then navigates to the button page to test button interactions (clicking, checking disabled state, getting button position).

Starting URL: https://www.leafground.com/input.xhtml

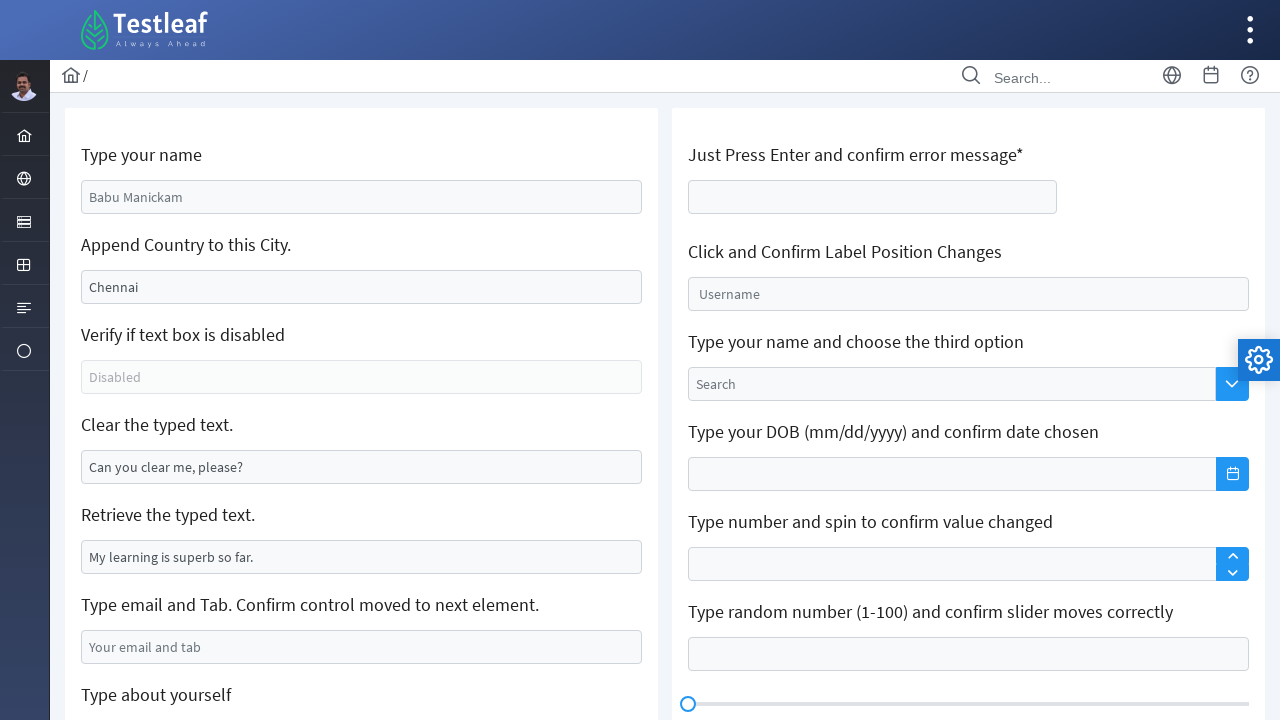

Filled name input field with 'Santhosh' on input#j_idt88\:name
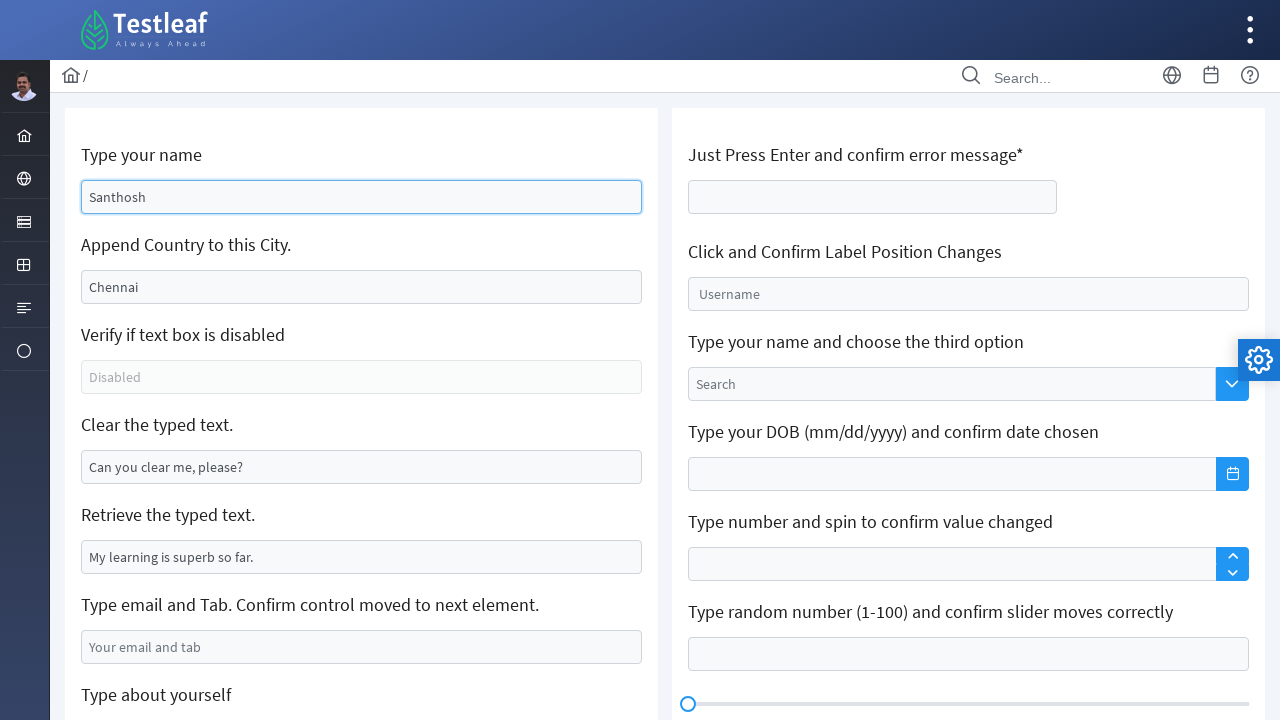

Filled country/location input field with 'India' on input#j_idt88\:j_idt91
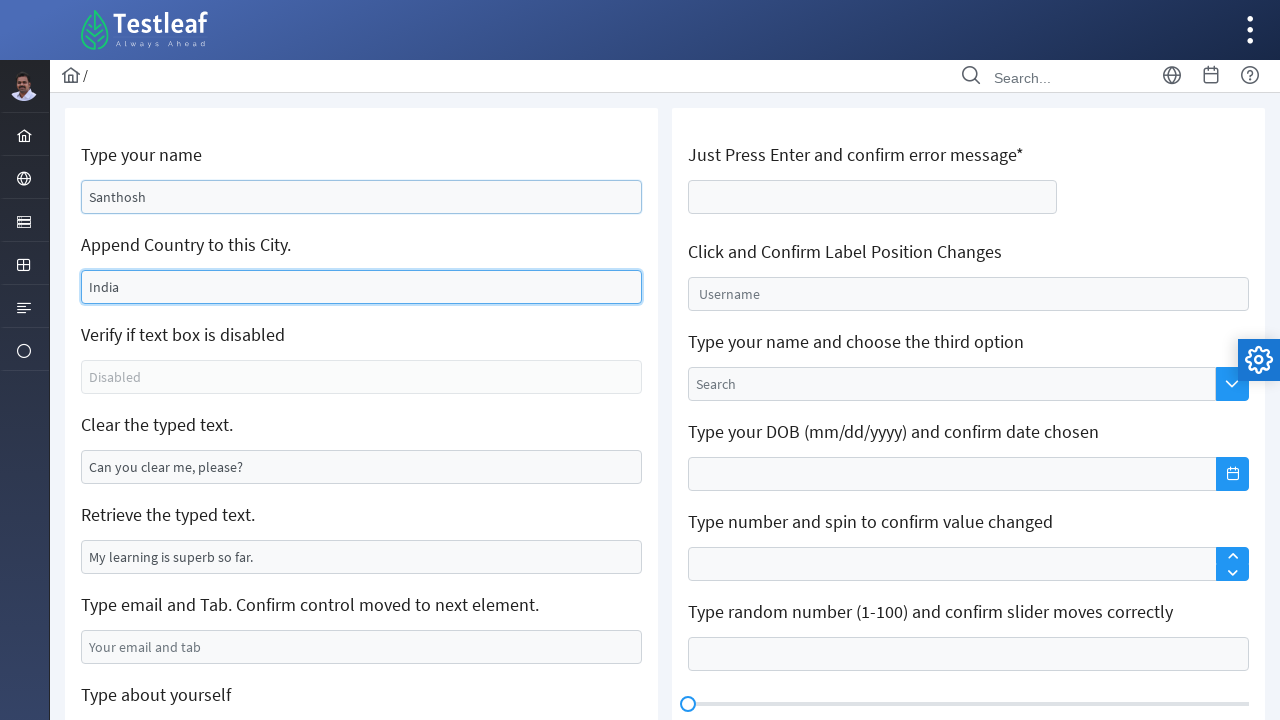

Located disabled state input field
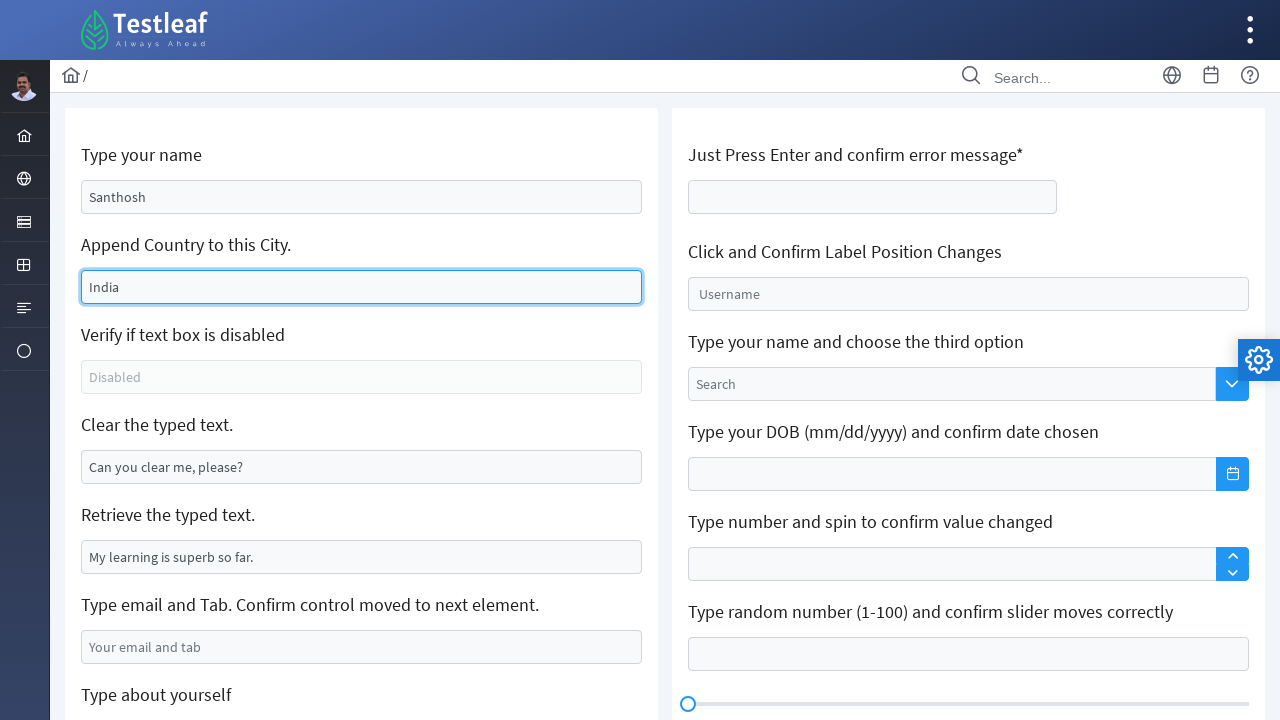

Checked disabled state: Disabled
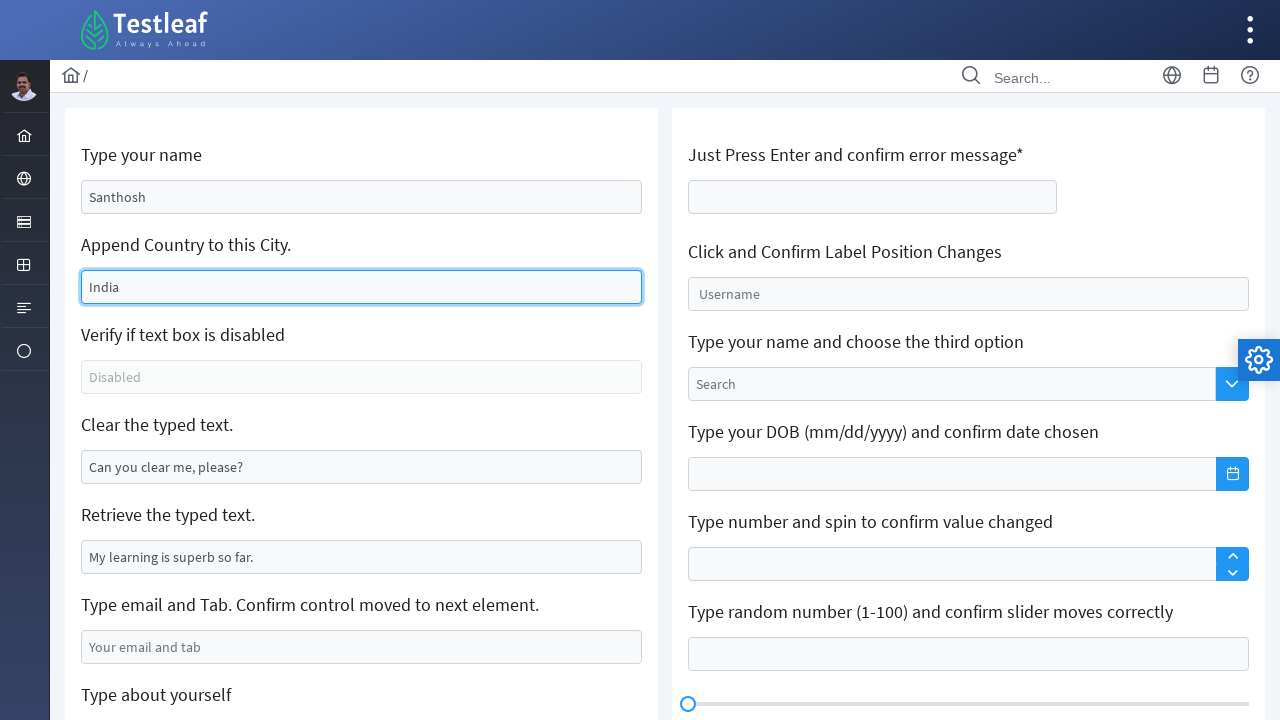

Cleared input field on input#j_idt88\:j_idt95
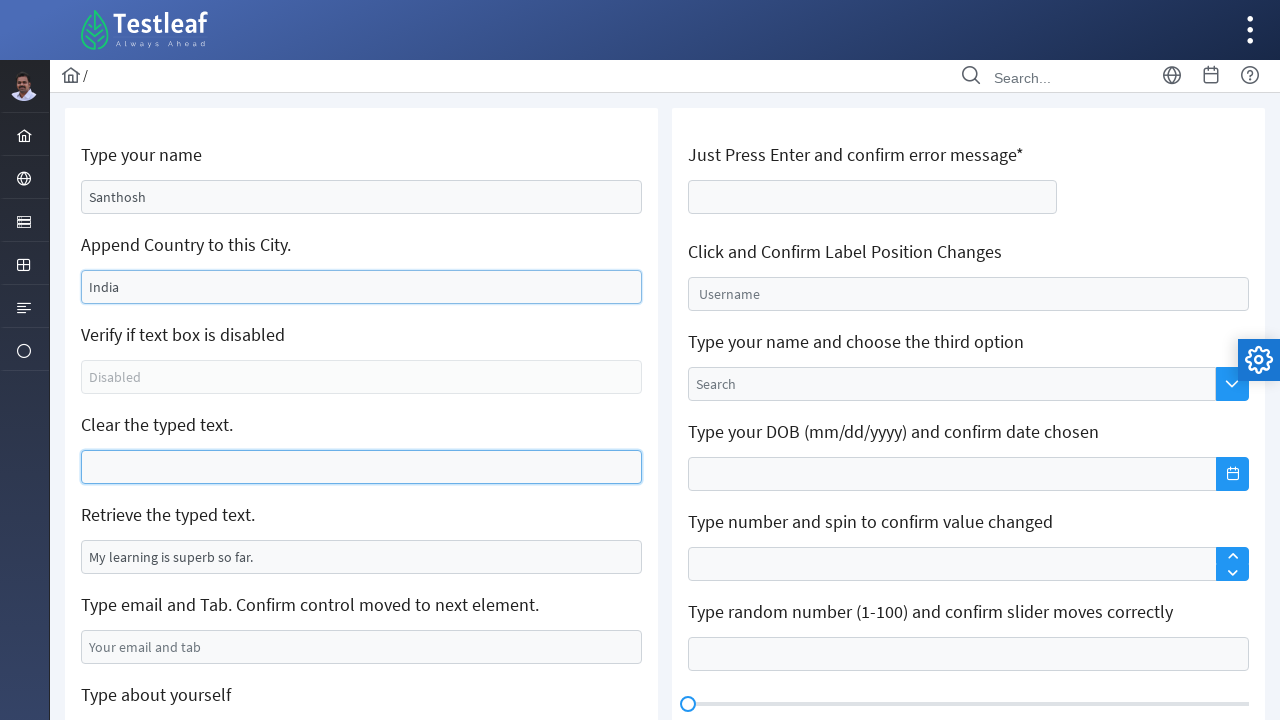

Located value input field
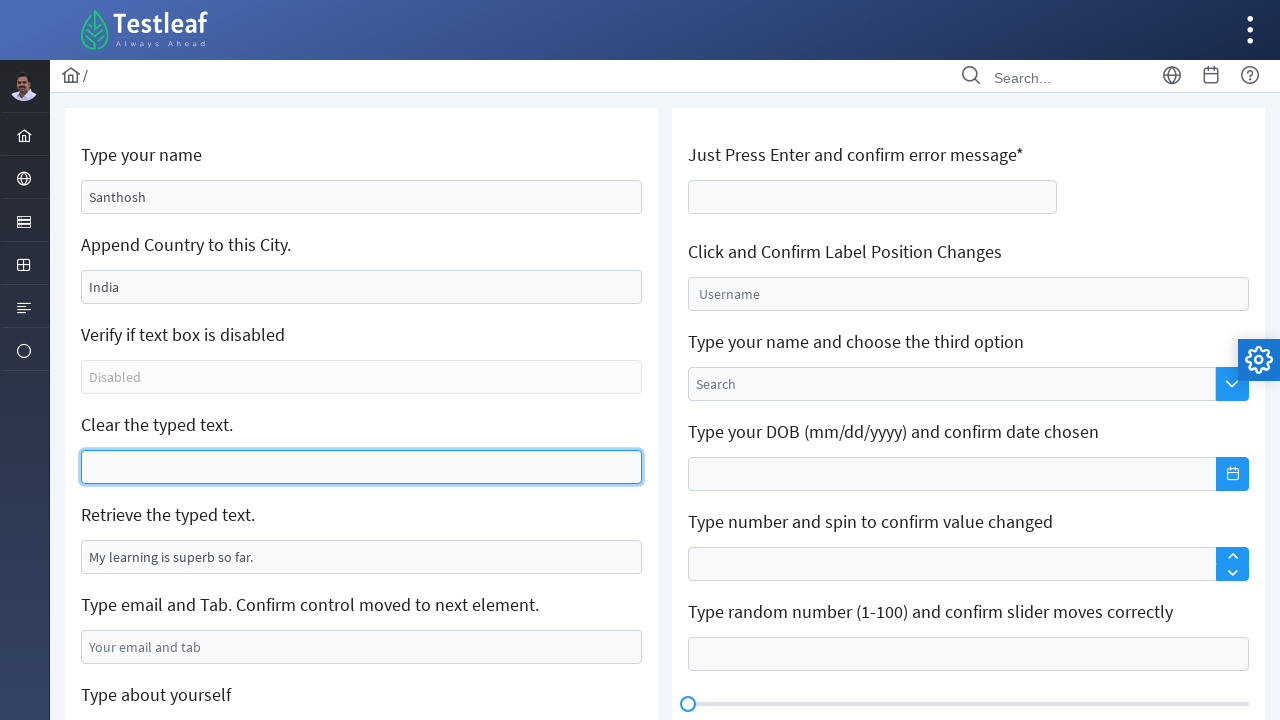

Retrieved value attribute: My learning is superb so far.
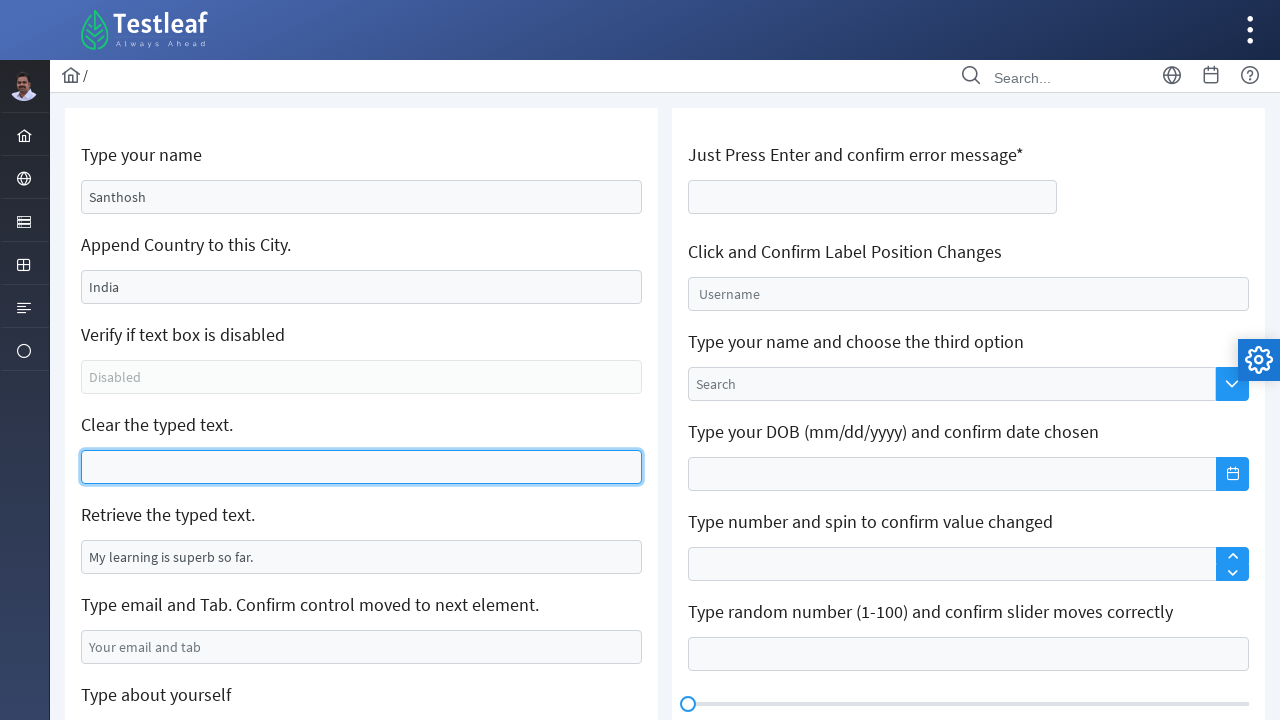

Filled textarea with 'I am Santhosh' on textarea.ui-inputfield.ui-inputtextarea
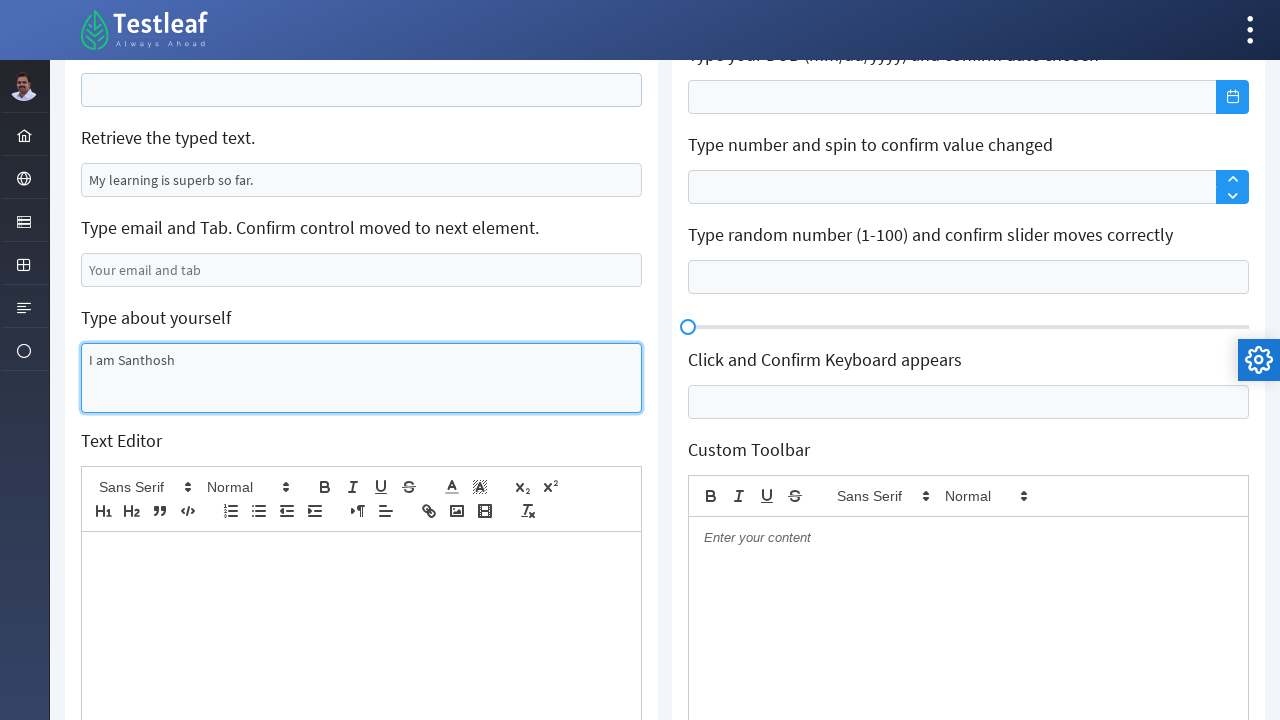

Navigated to button page
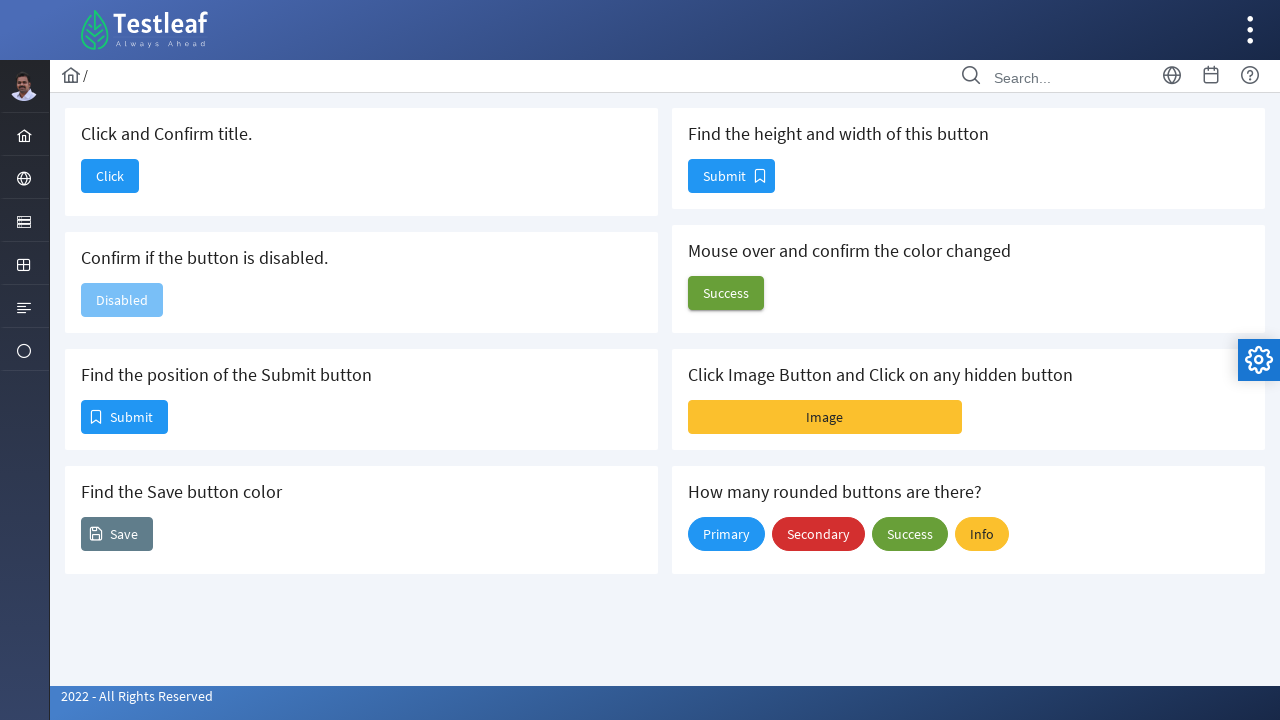

Clicked first button at (110, 176) on span.ui-button-text.ui-c
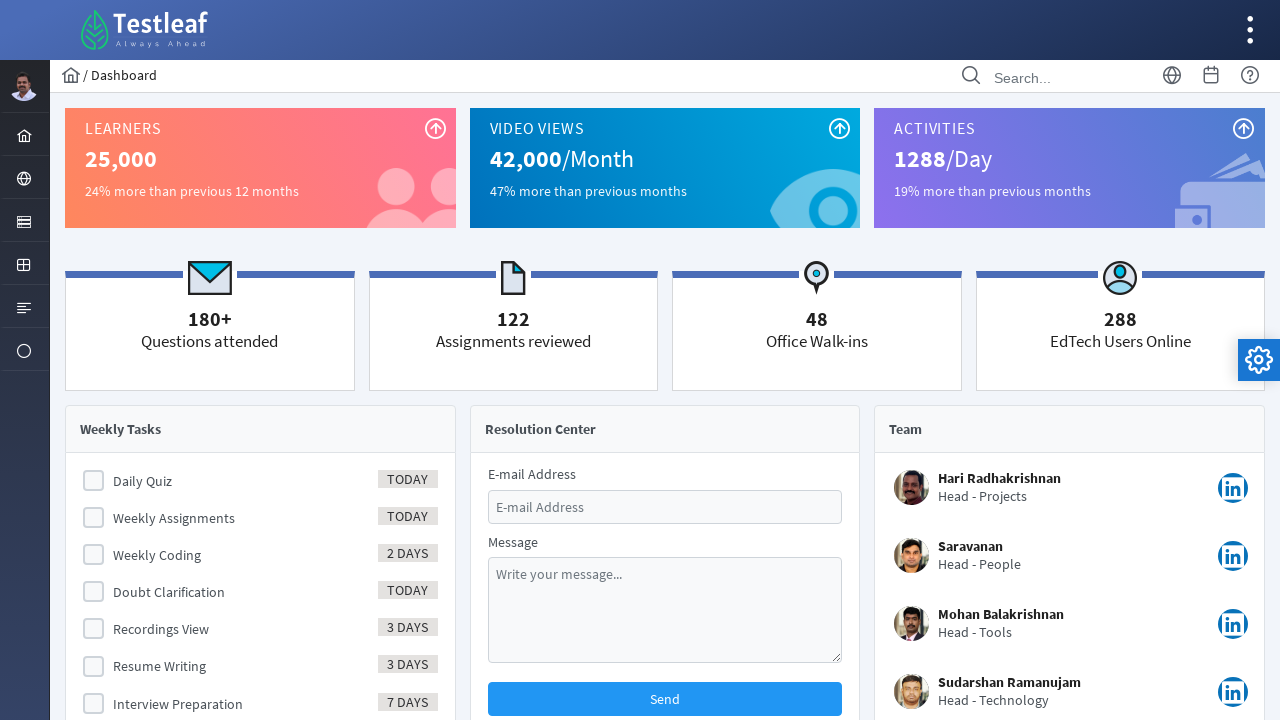

Retrieved page title: Dashboard
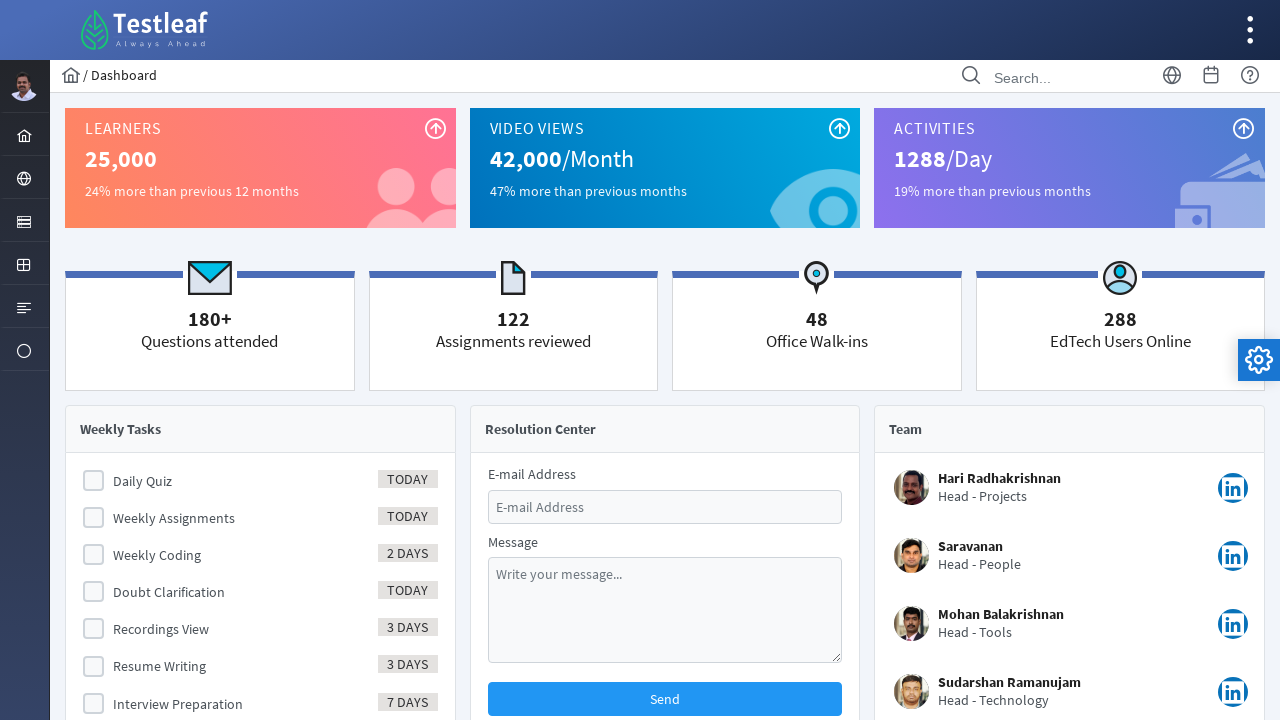

Navigated back to button page
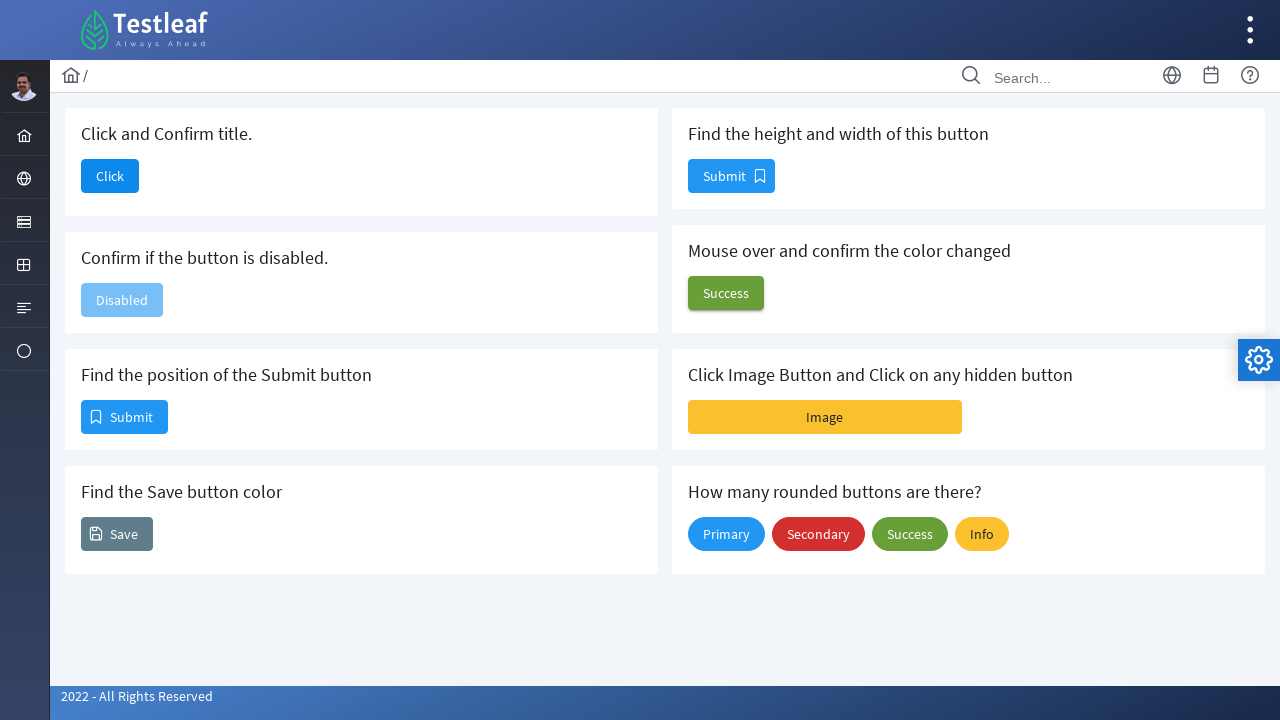

Located button to check disabled state
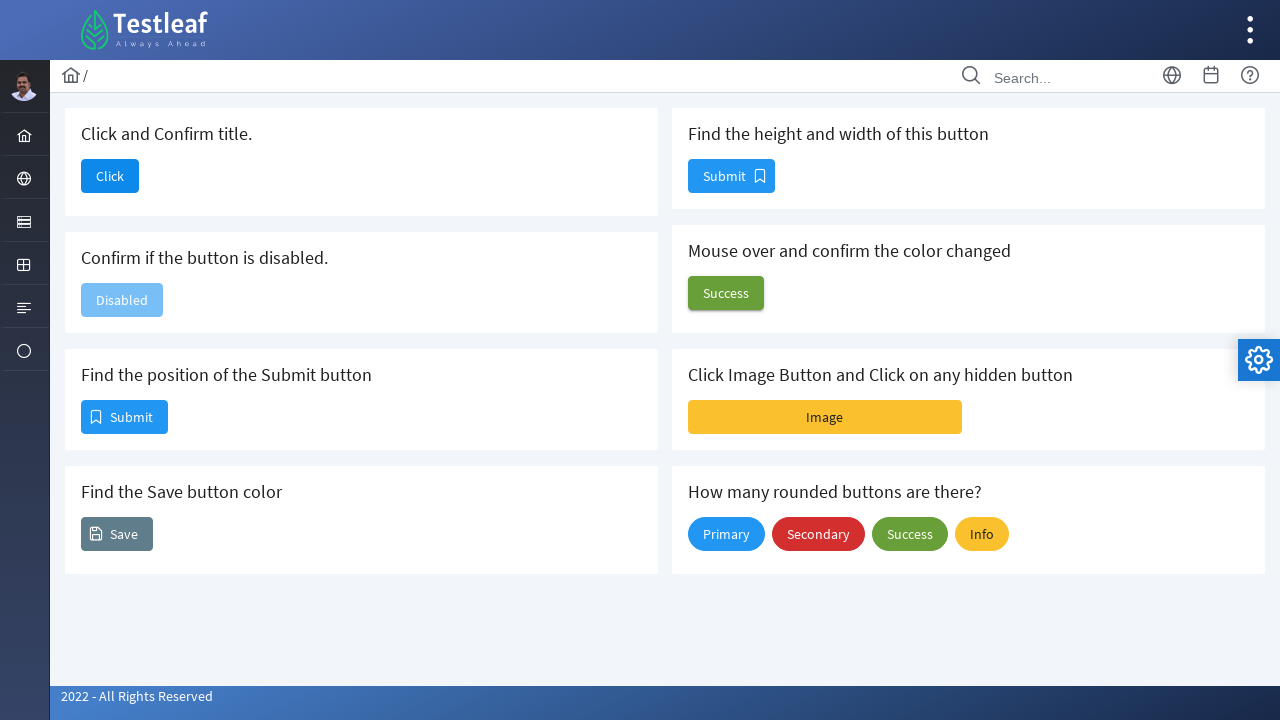

Checked button disabled state: Disabled
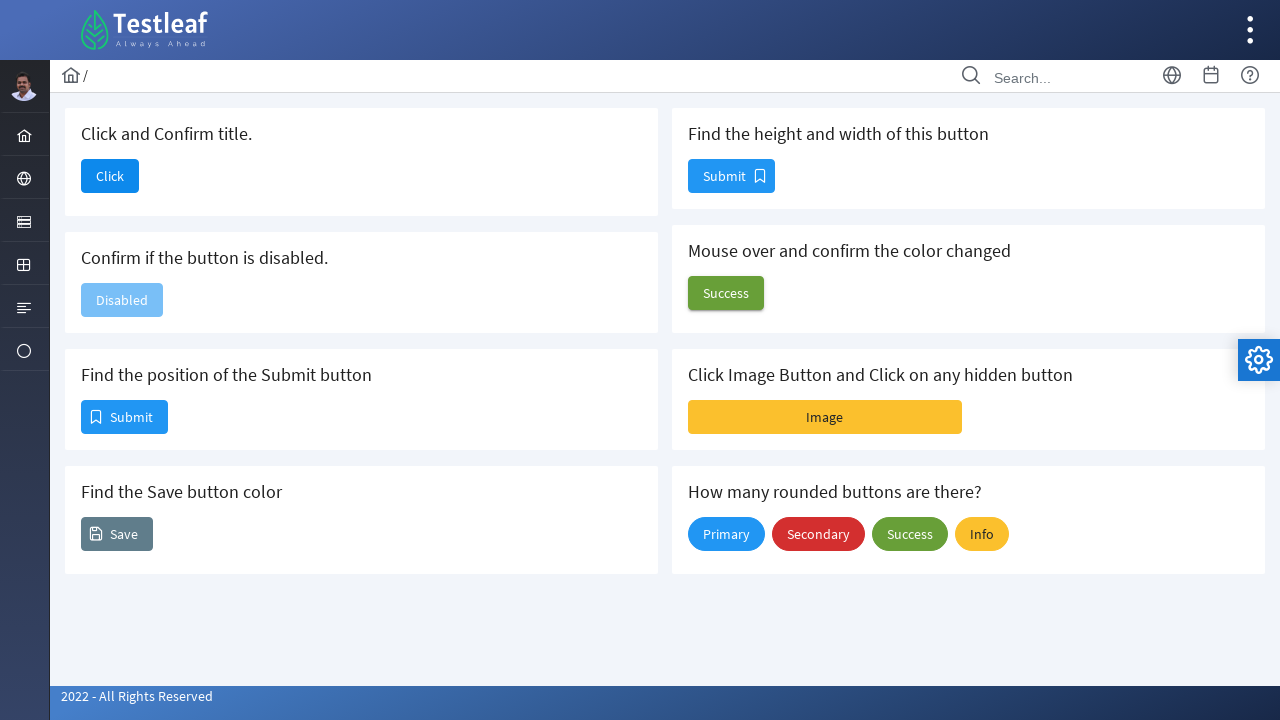

Located third submit button
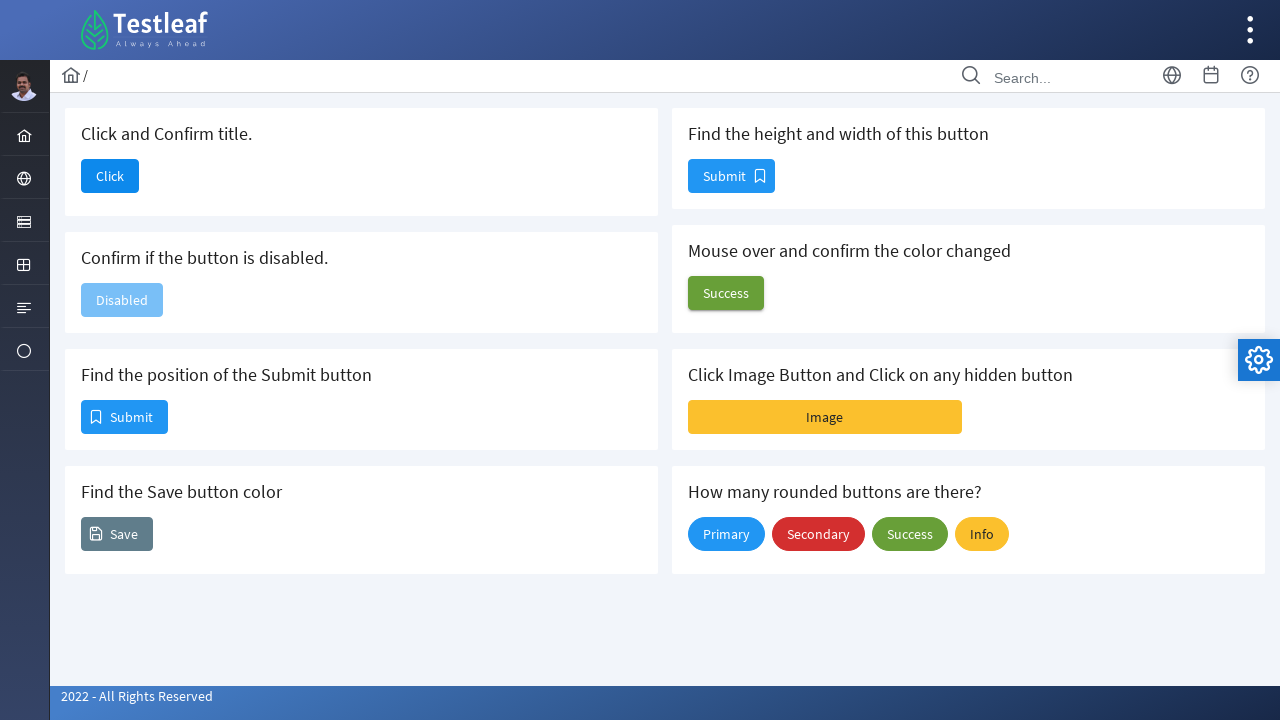

Retrieved button position: x: 82, y: 401
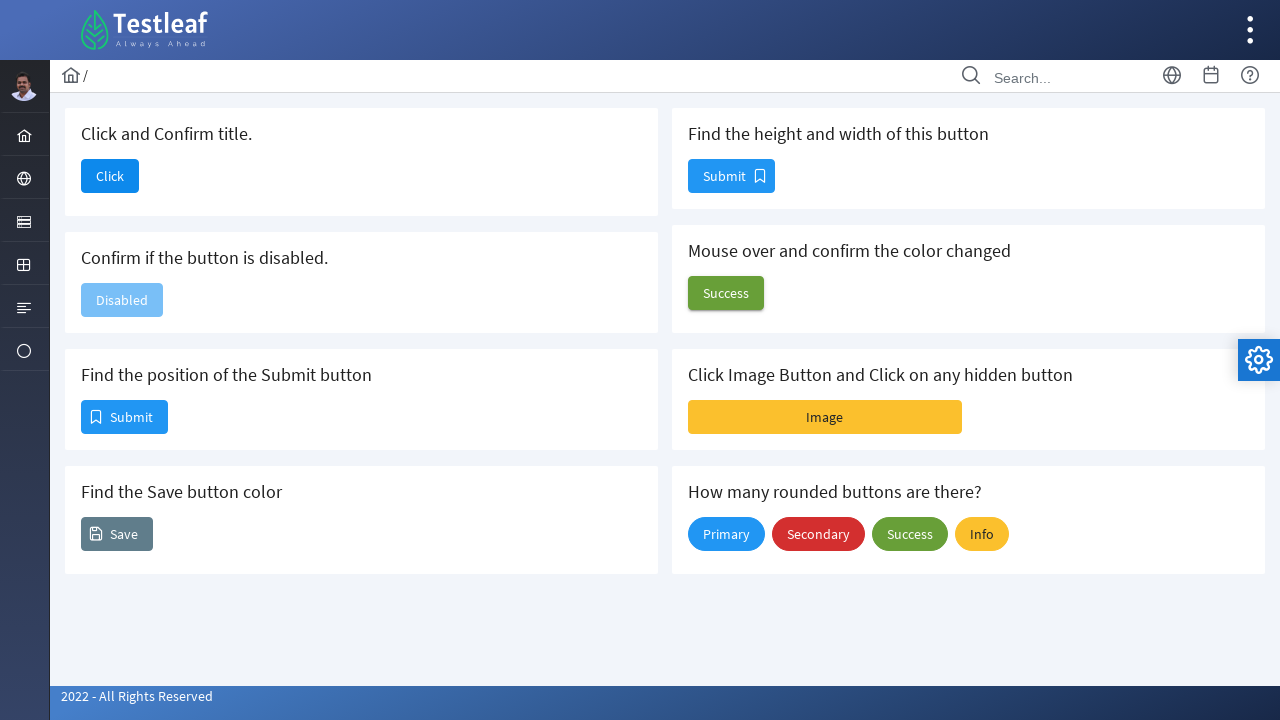

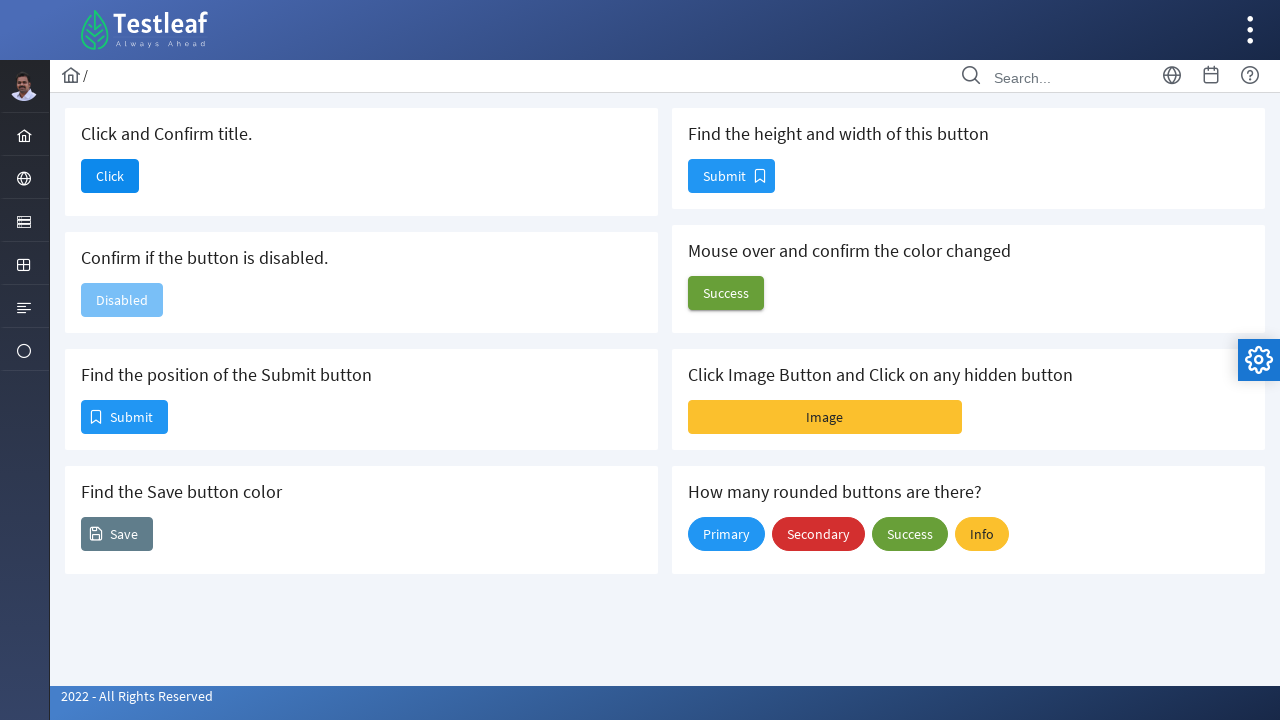